Navigates to Flipkart.com and counts the number of links, dropdowns, and images on the page, then retrieves the src attribute of all images

Starting URL: https://www.flipkart.com/

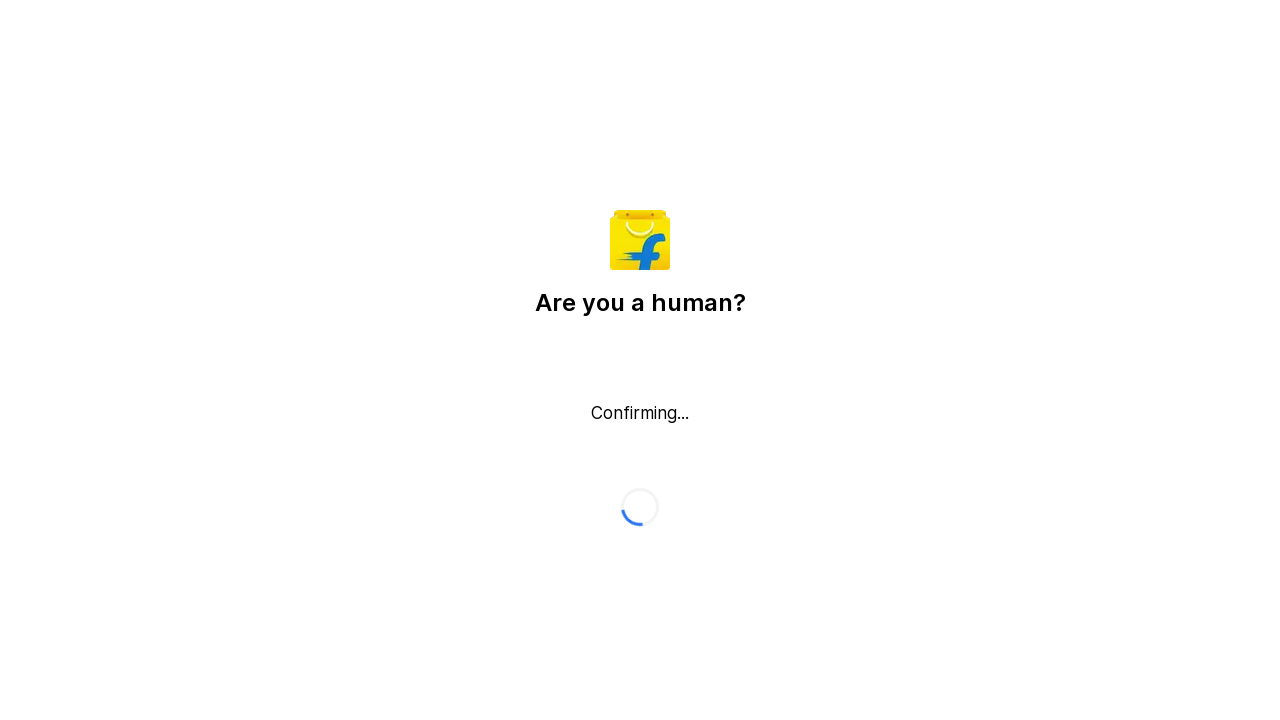

Counted all links on the page
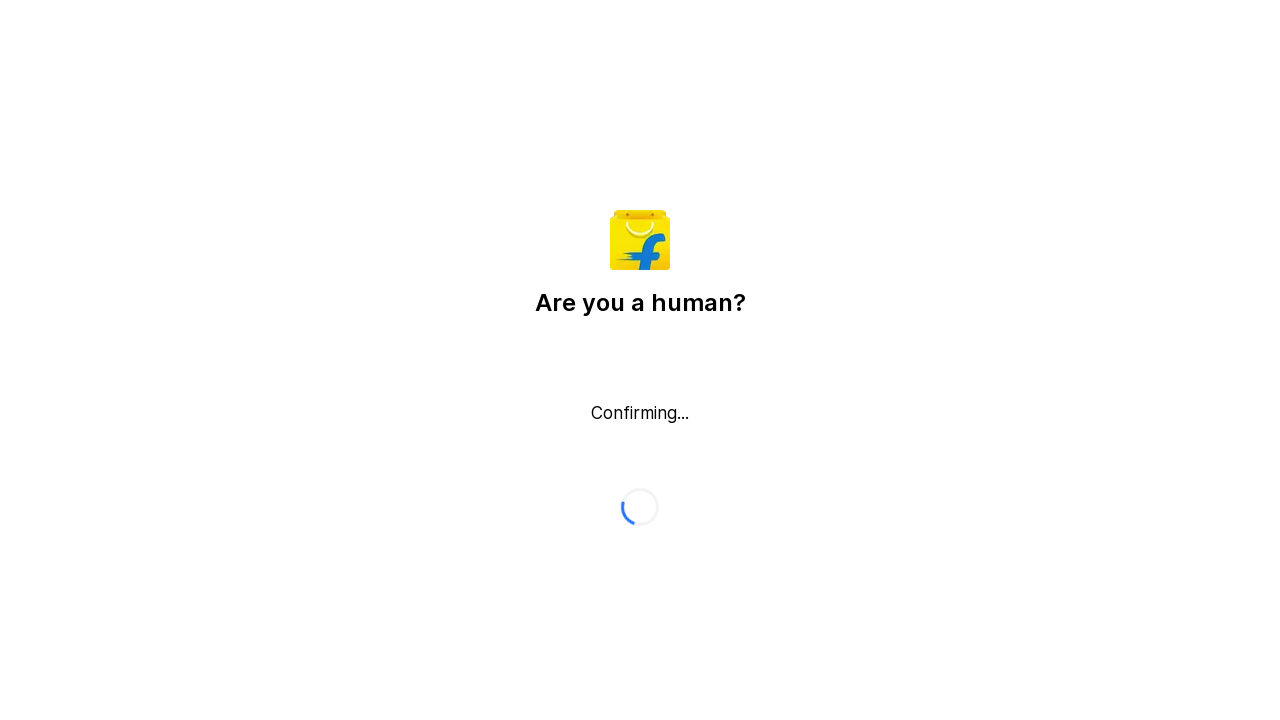

Counted all dropdowns on the page
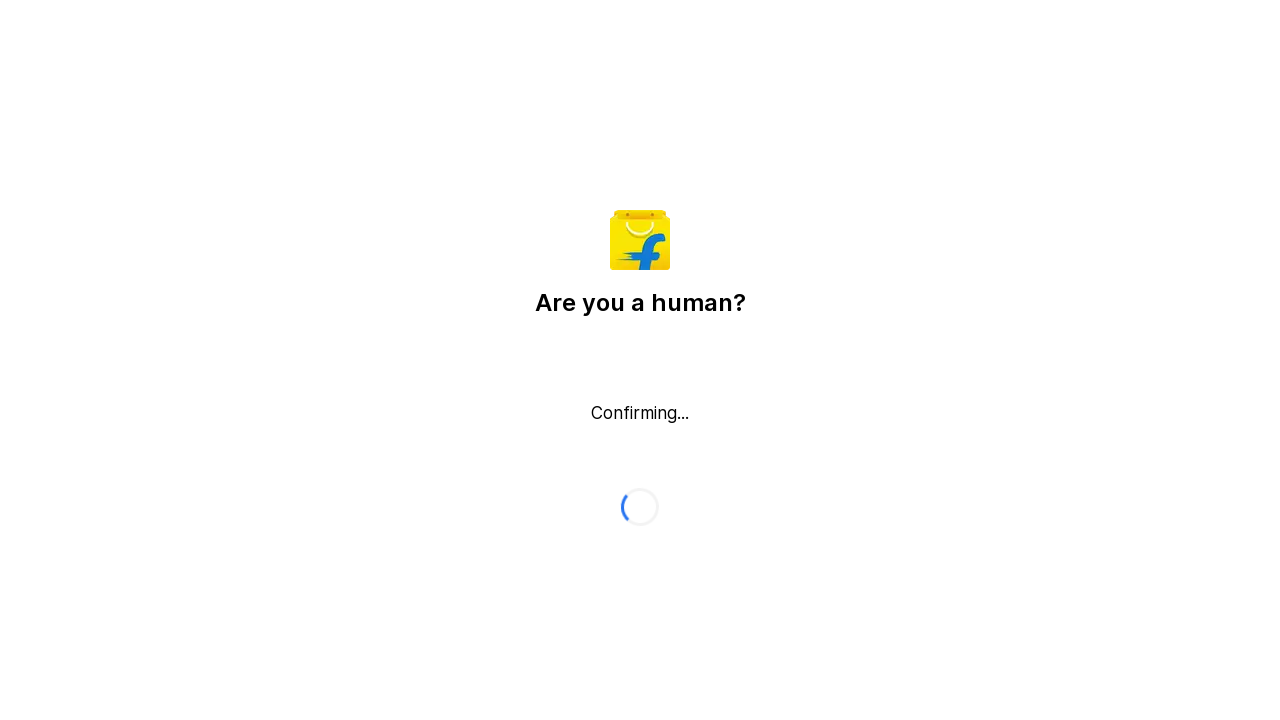

Counted all images on the page
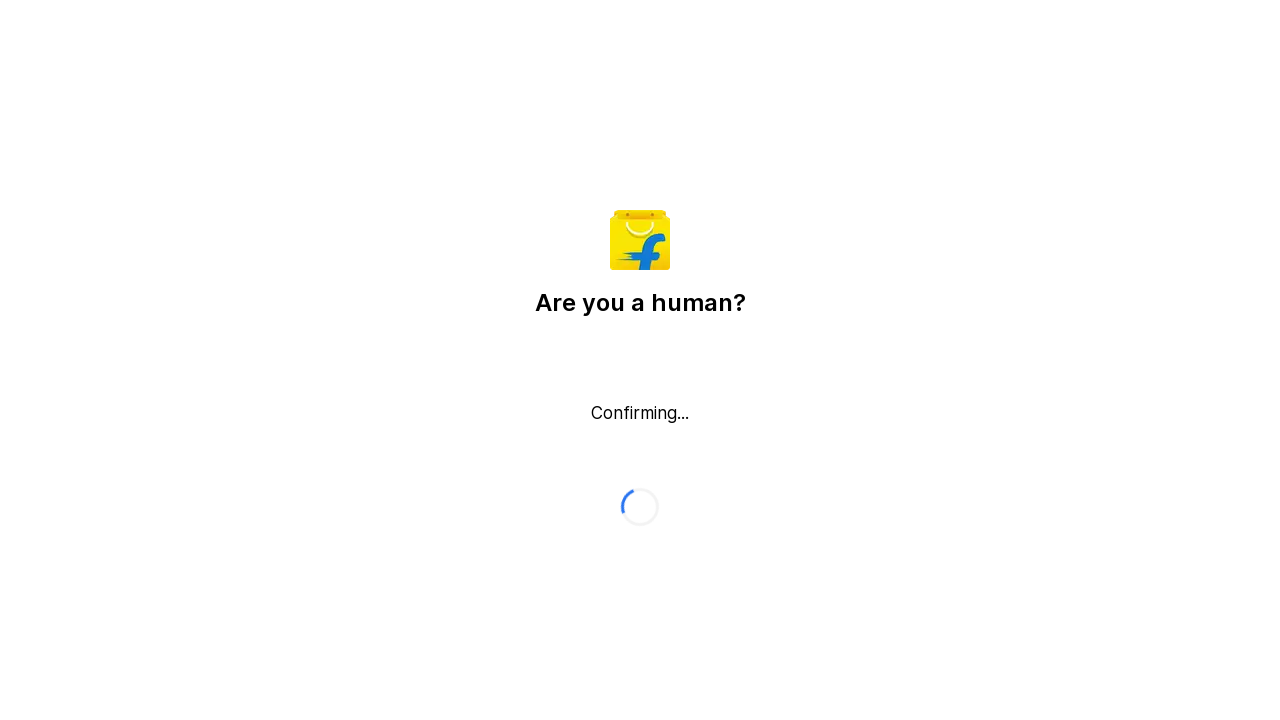

Retrieved src attribute of image: https://rukminim1.flixcart.com/www/60/60/promos/14/06/2024/88011666-ce1d-40f0-a8eb-1bac7d164885.png?q=60
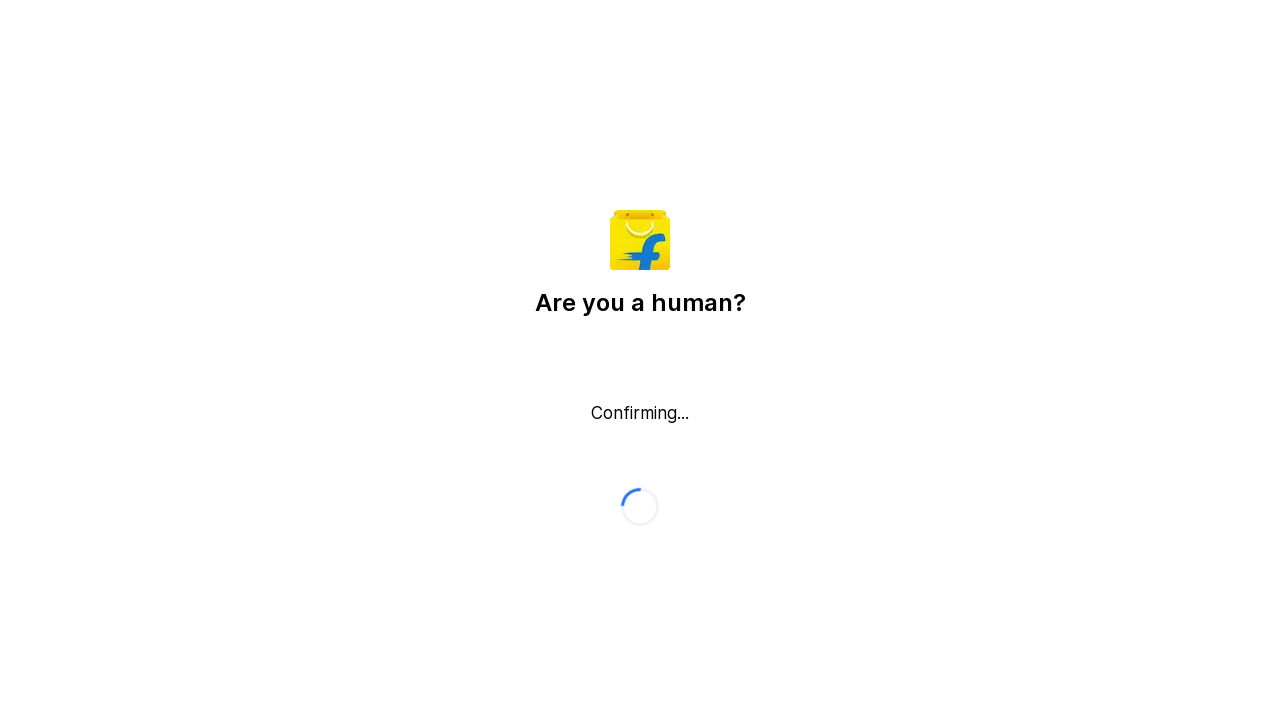

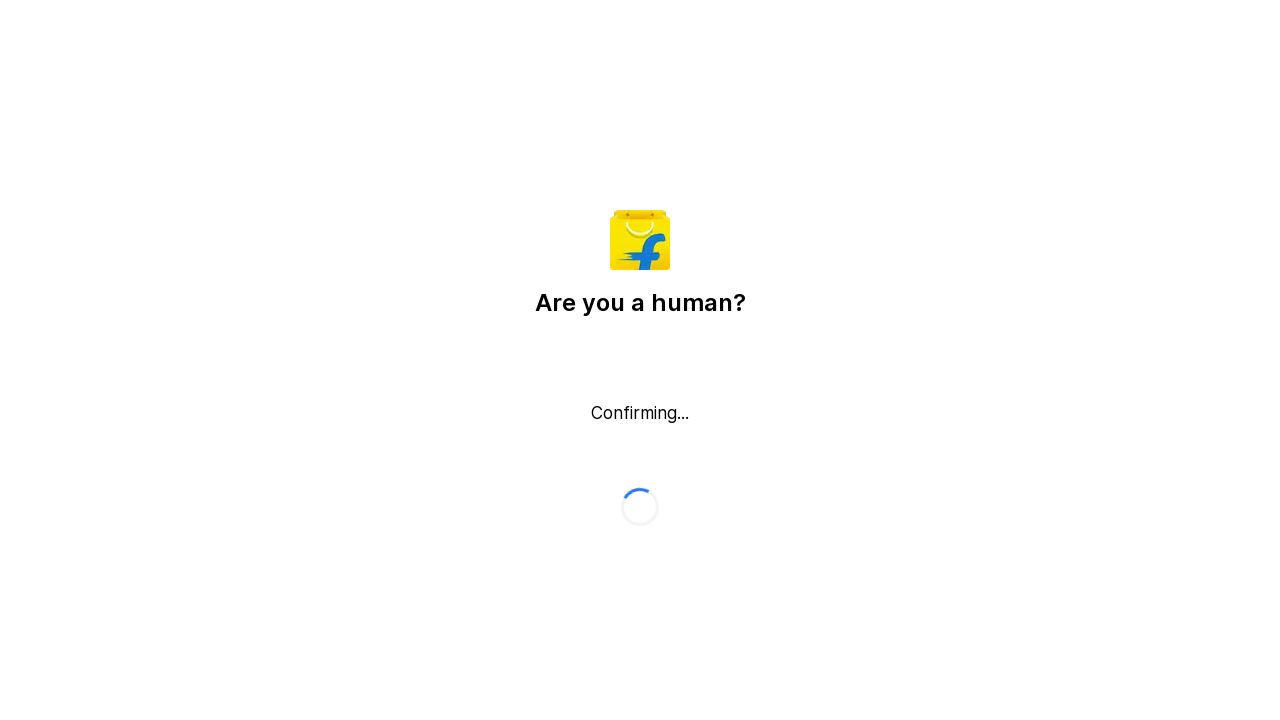